Opens Chaldal e-commerce website and sets the browser to fullscreen

Starting URL: https://chaldal.com/

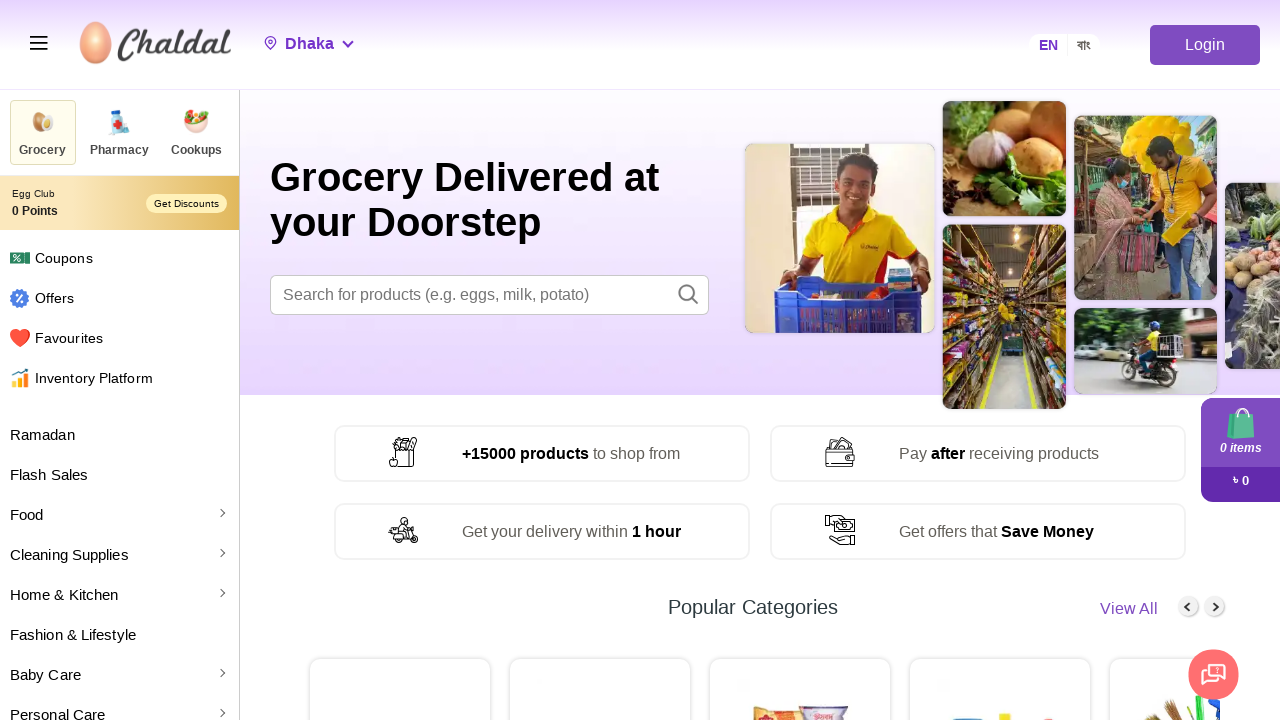

Set viewport size to 1920x1080
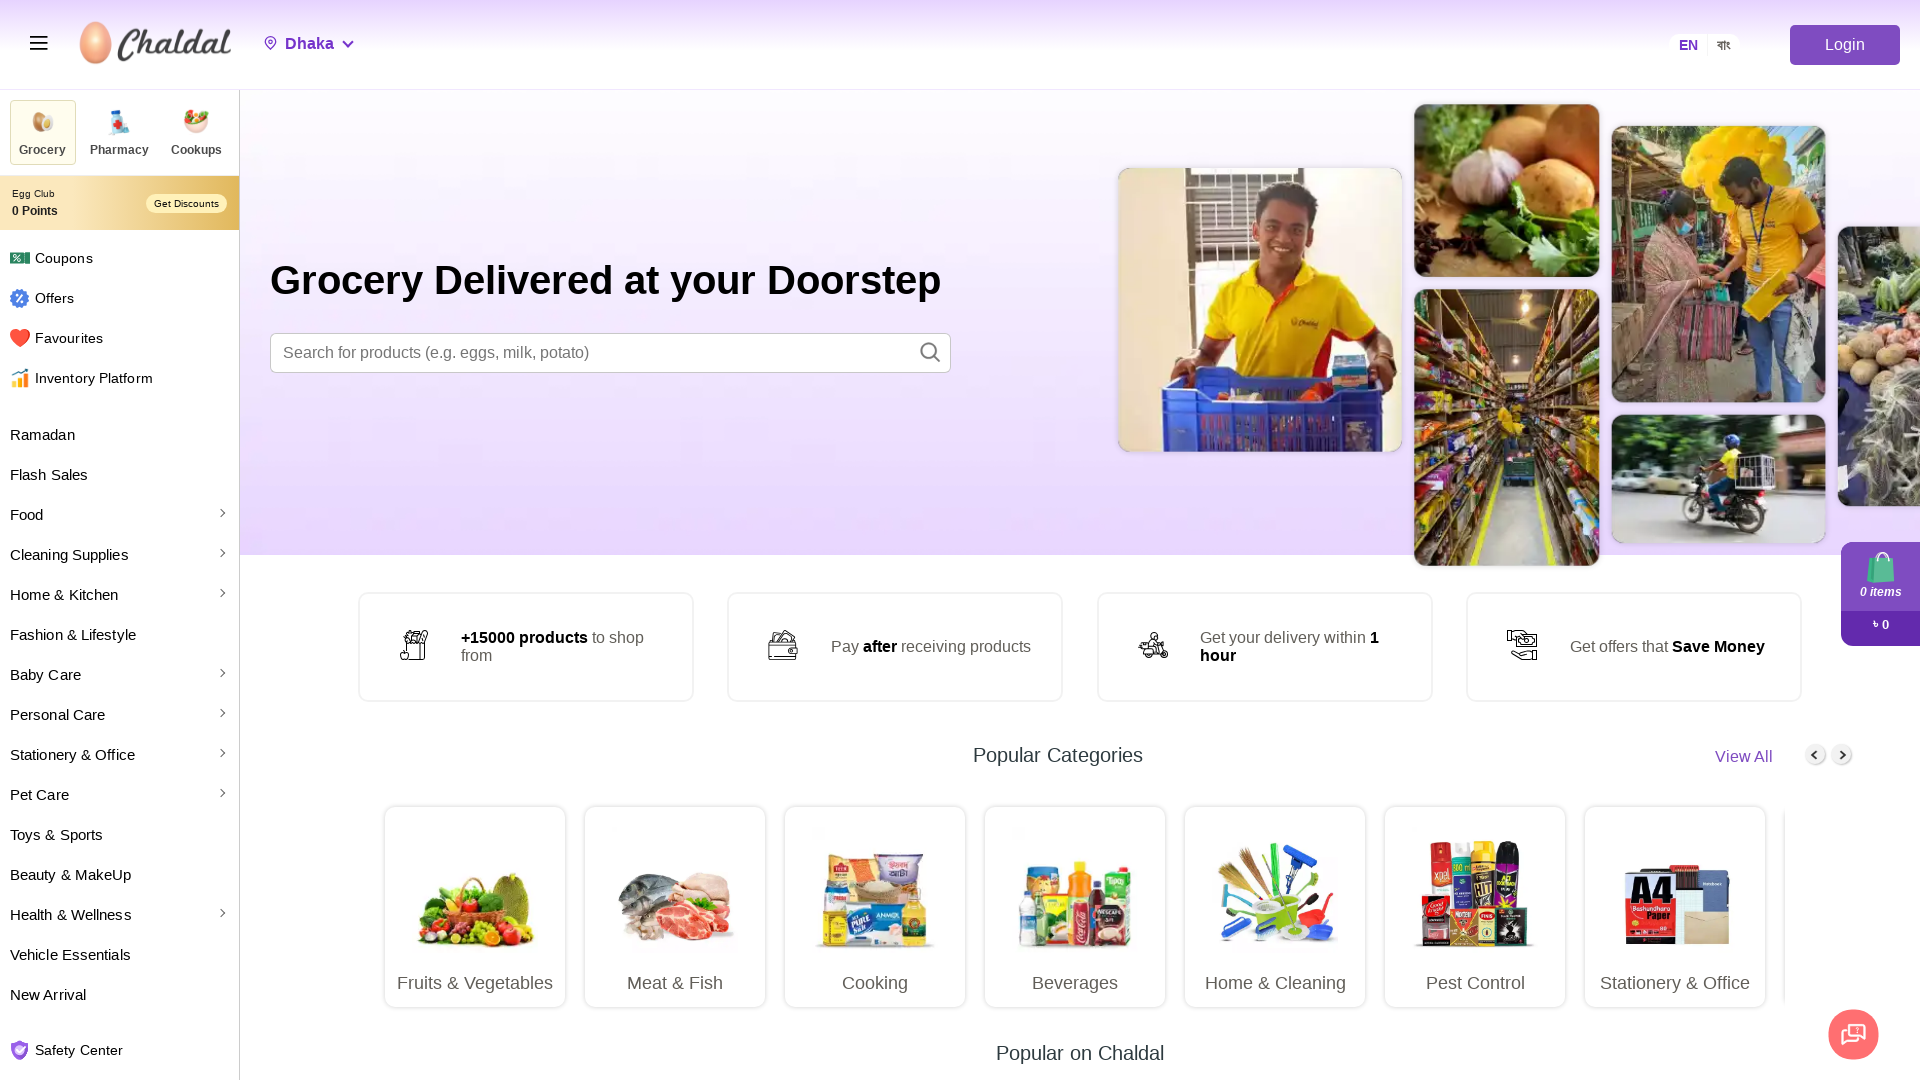

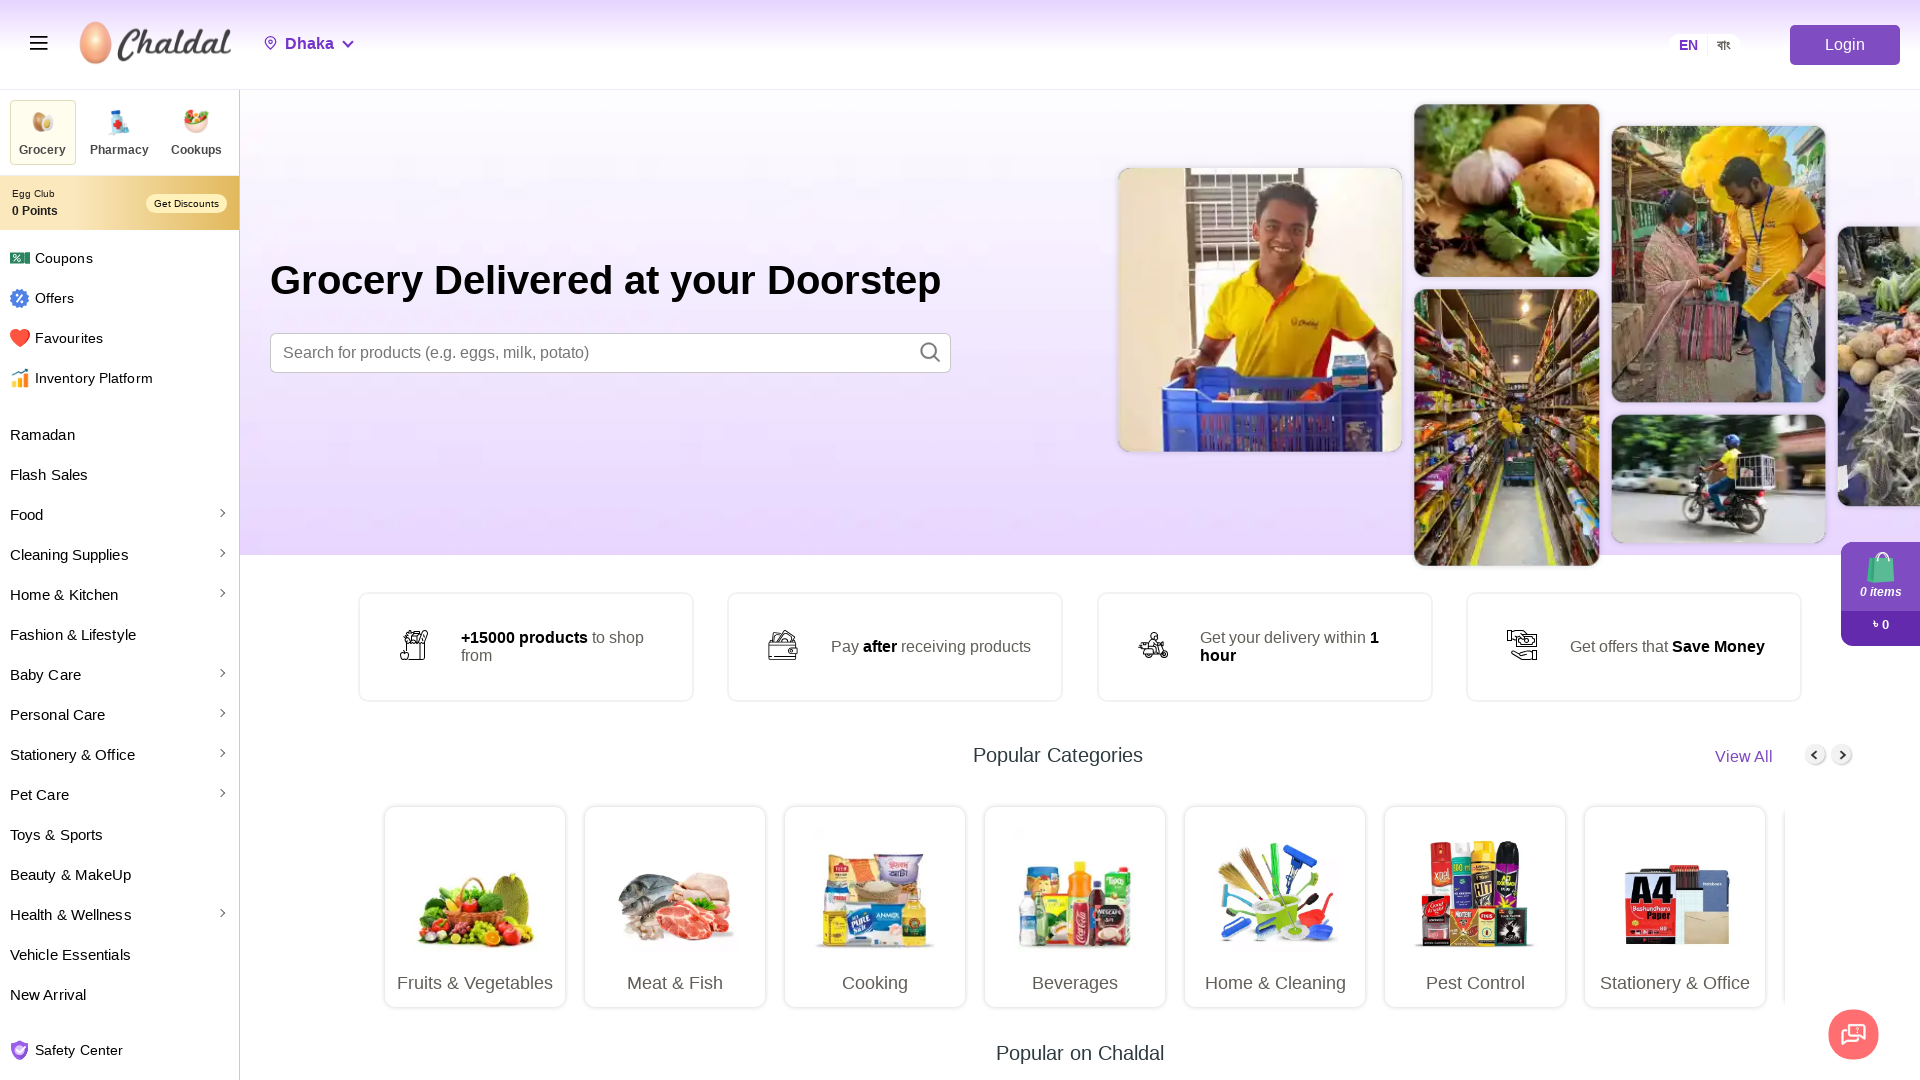